Tests dynamic loading by clicking a button and waiting for a hidden element to become visible

Starting URL: https://the-internet.herokuapp.com/dynamic_loading/1

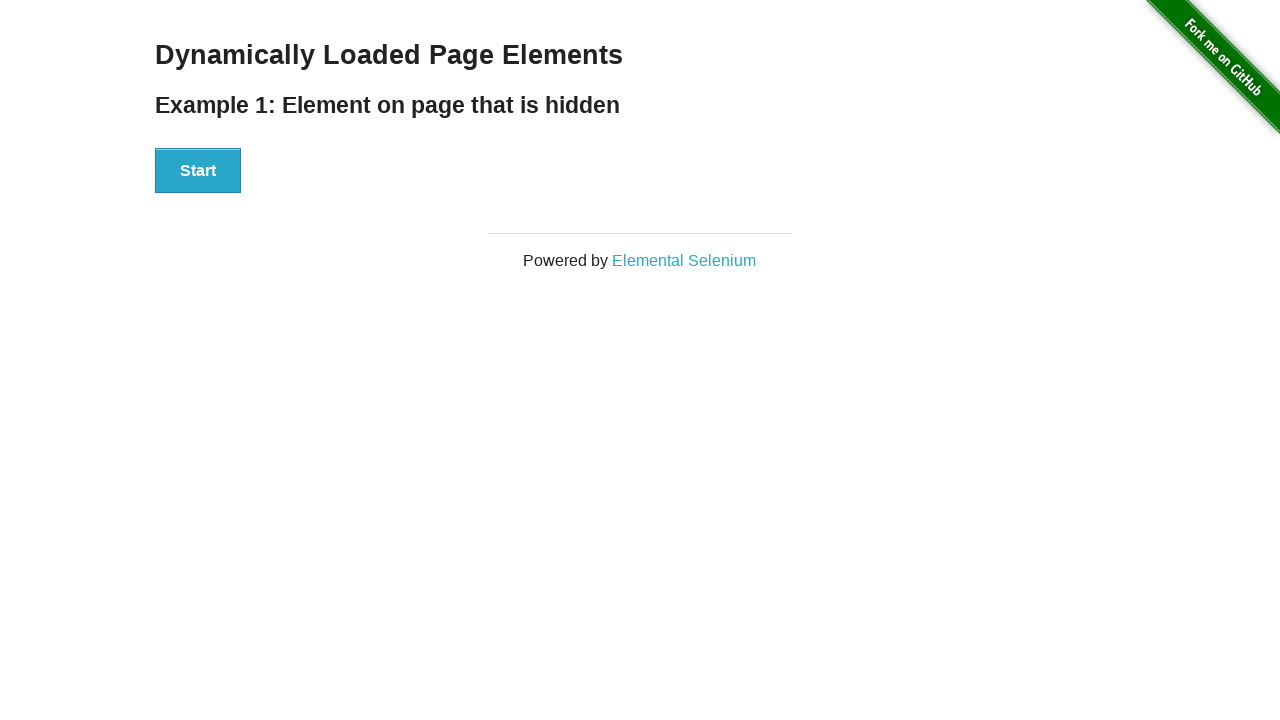

Clicked the start button to trigger dynamic loading at (198, 171) on #start > button
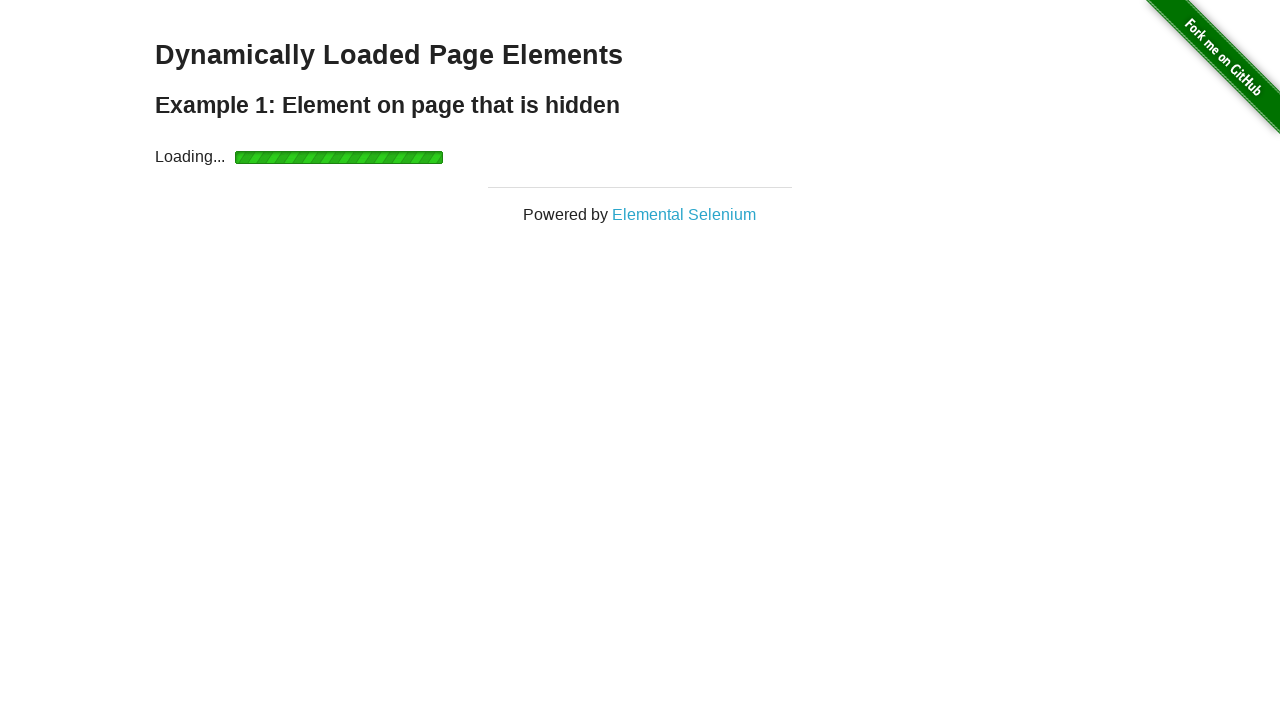

Waited for the Hello World element to become visible
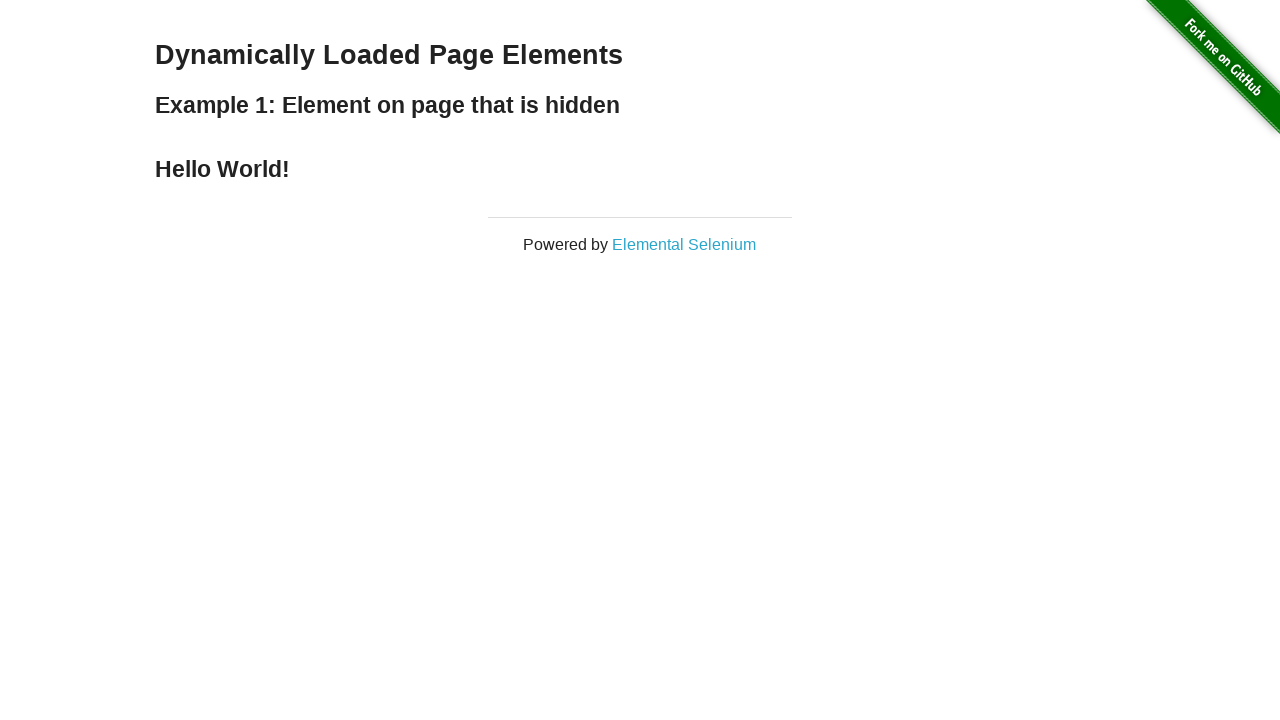

Located the Hello World h4 element
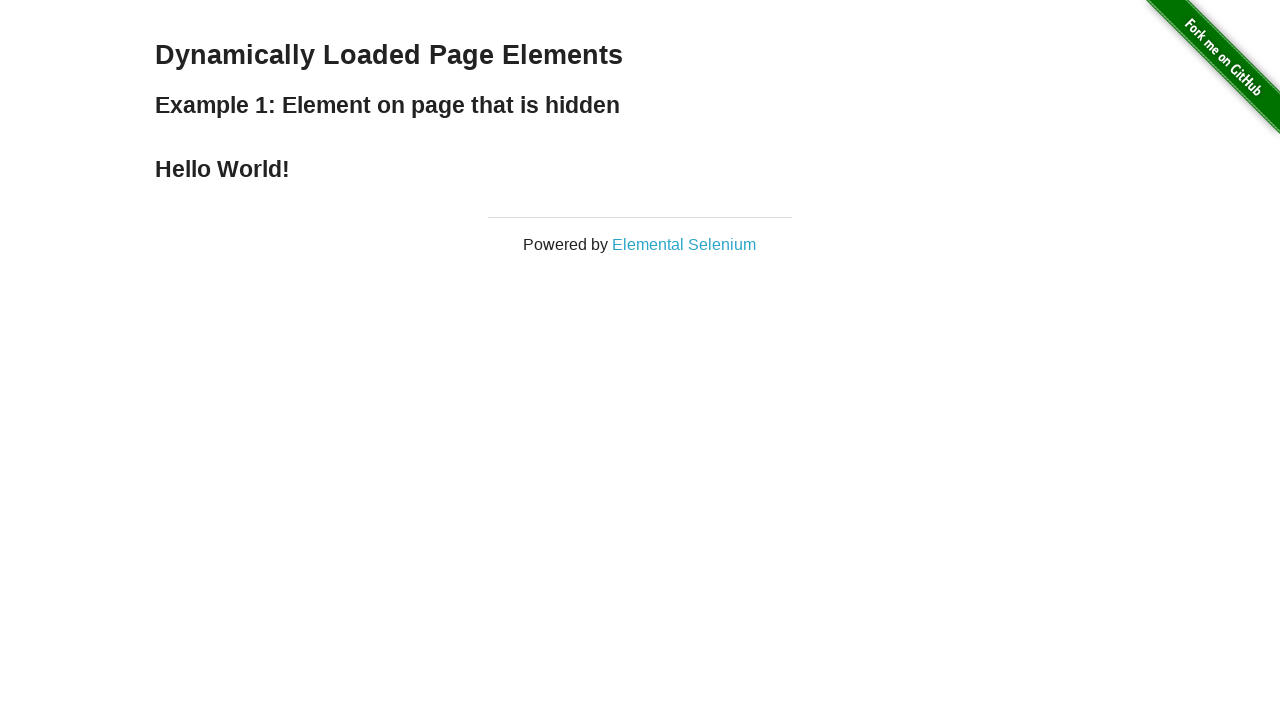

Verified that the Hello World element contains the correct text
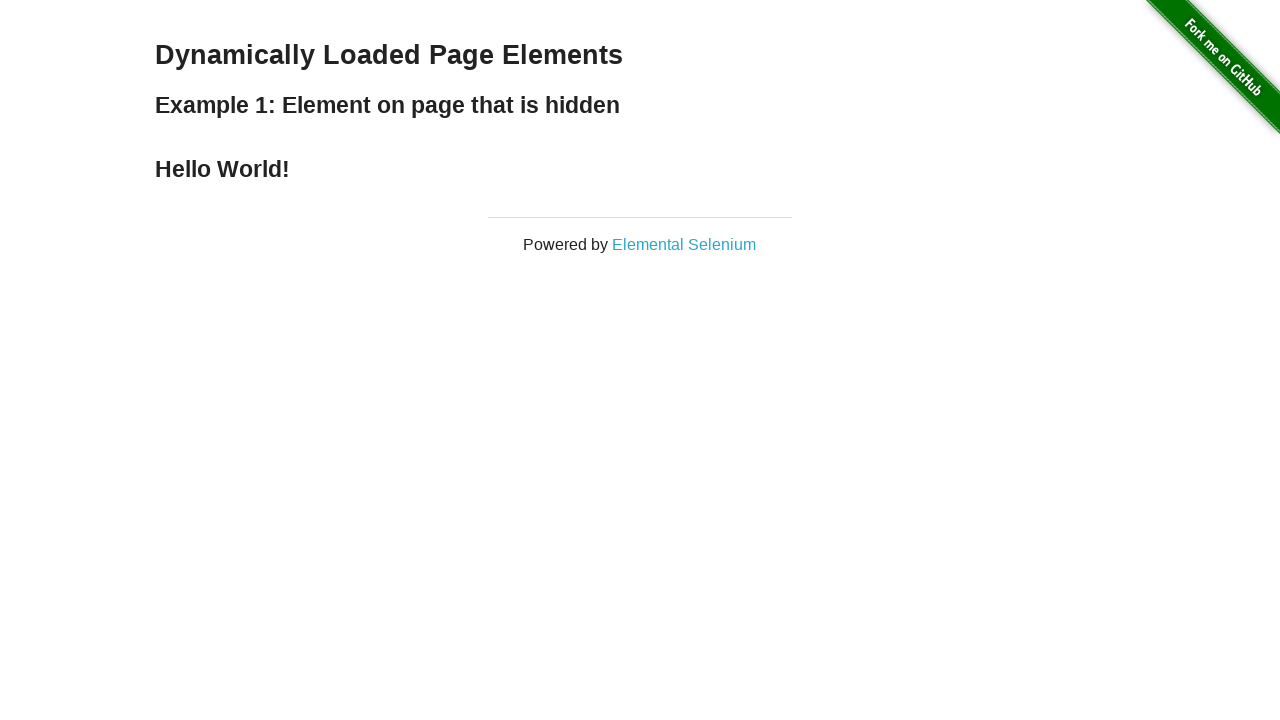

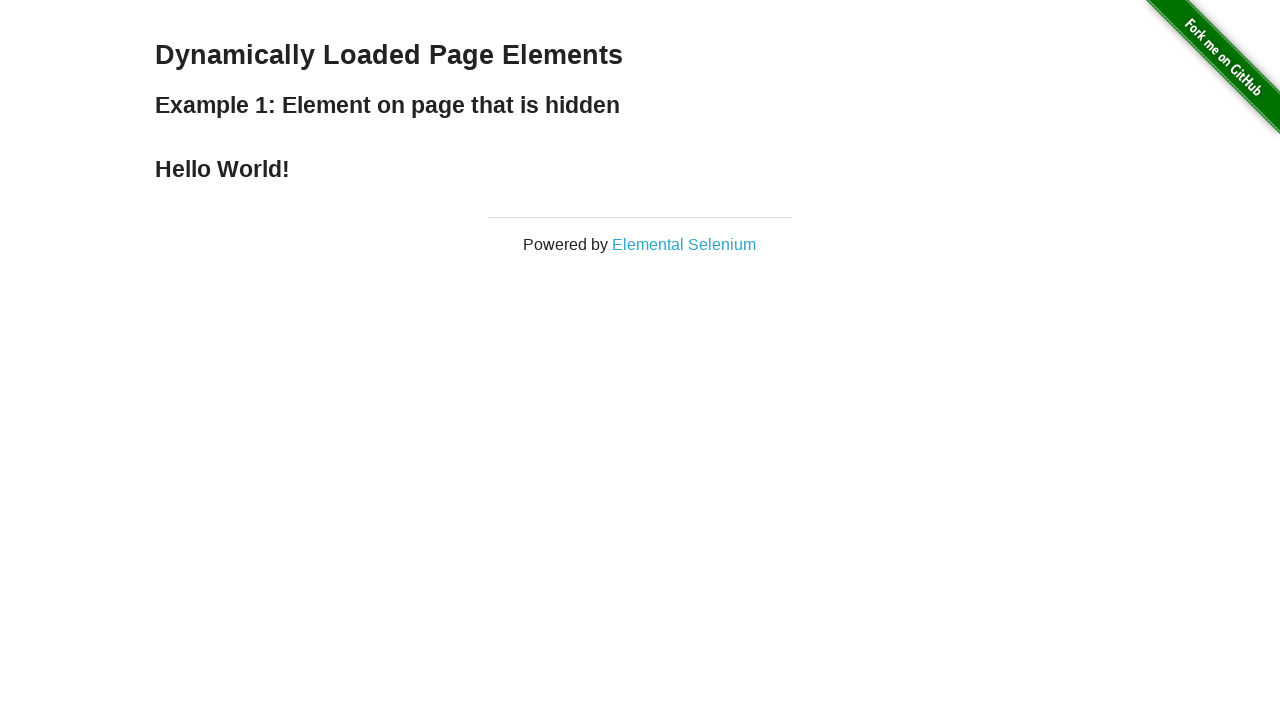